Tests opting out of A/B tests by adding an opt-out cookie after visiting the page, then refreshing to verify the page shows "No A/B Test" instead of a test variation.

Starting URL: http://the-internet.herokuapp.com/abtest

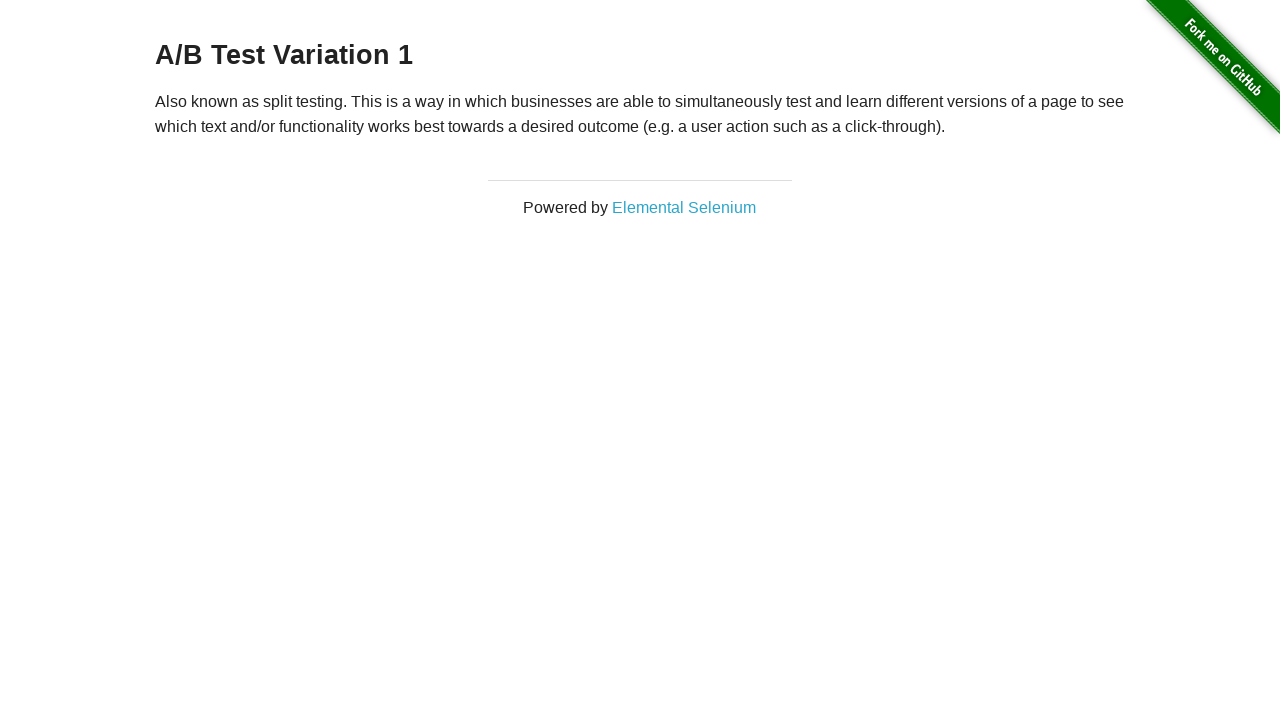

Located h3 heading element
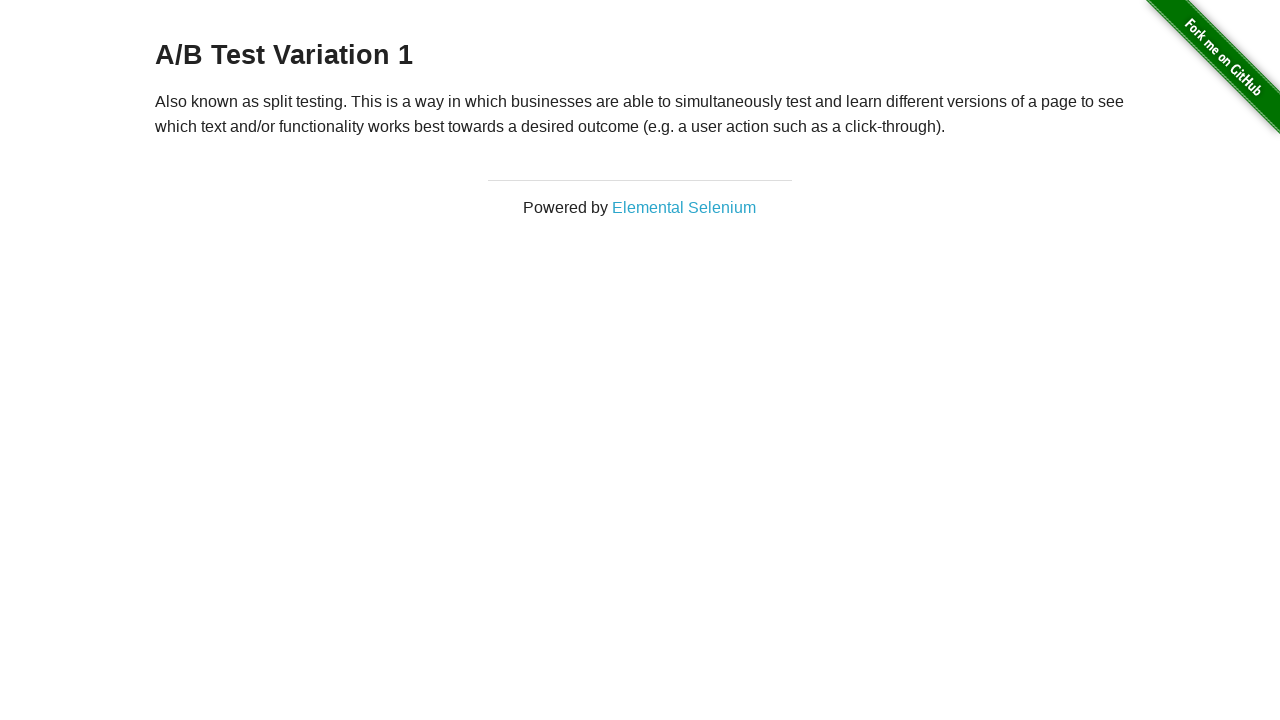

Retrieved heading text to check A/B test status
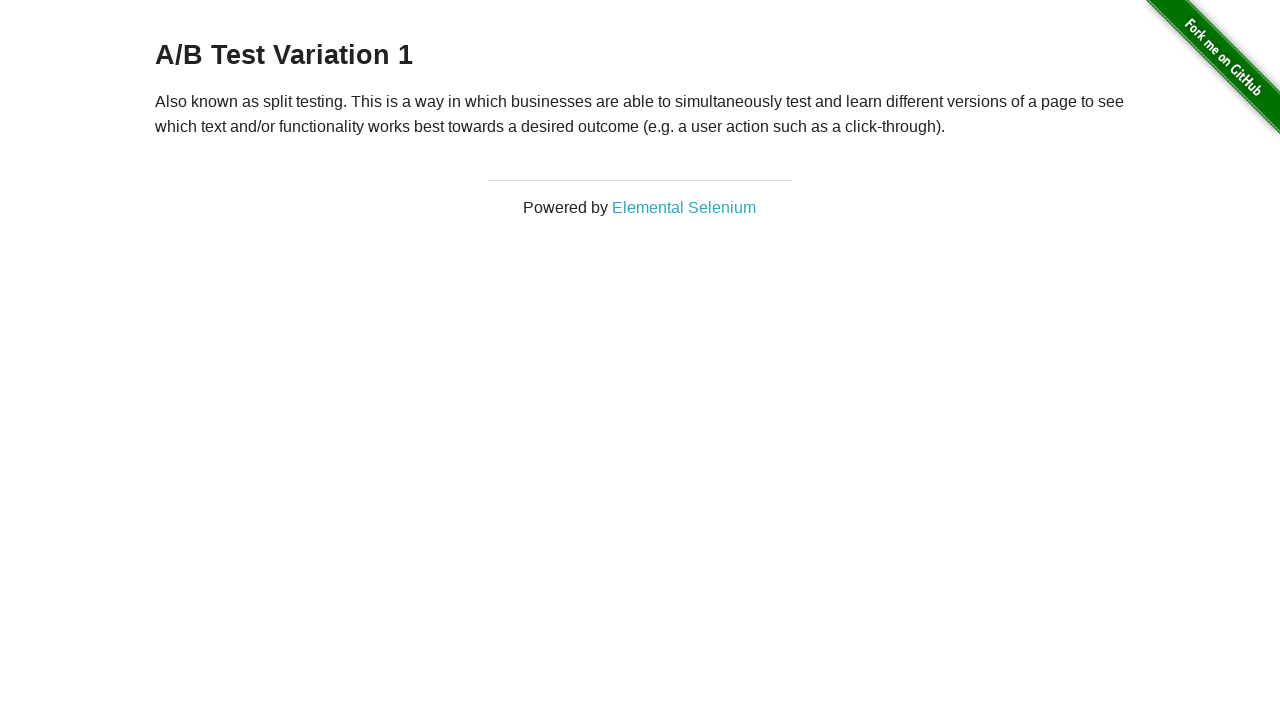

Added optimizelyOptOut cookie to opt out of A/B test
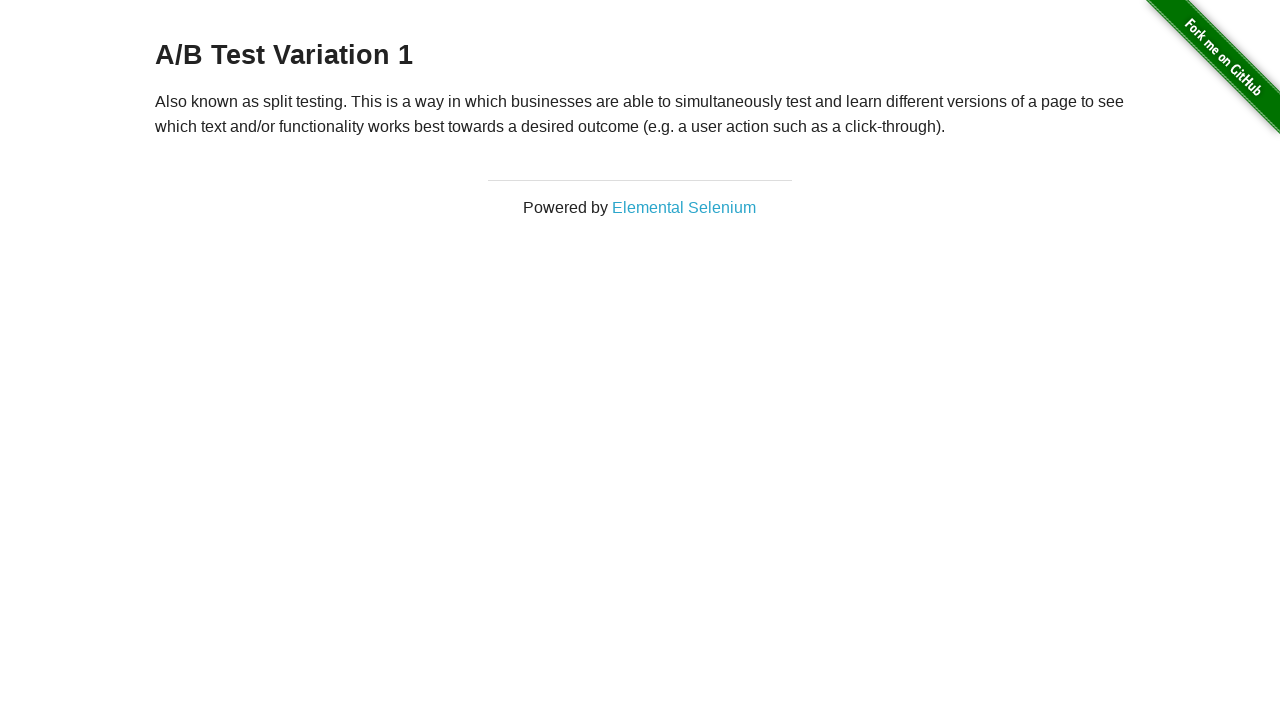

Reloaded page after adding opt-out cookie
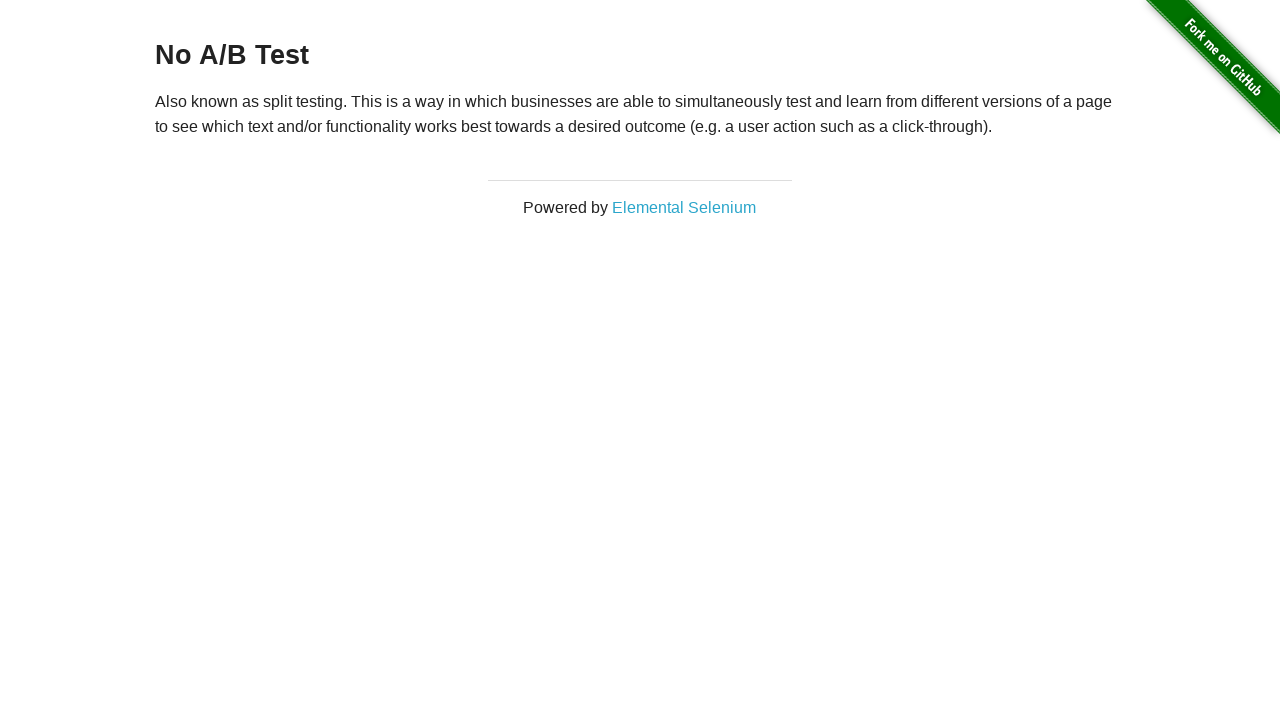

Waited for h3 heading element to verify page loaded after opt-out
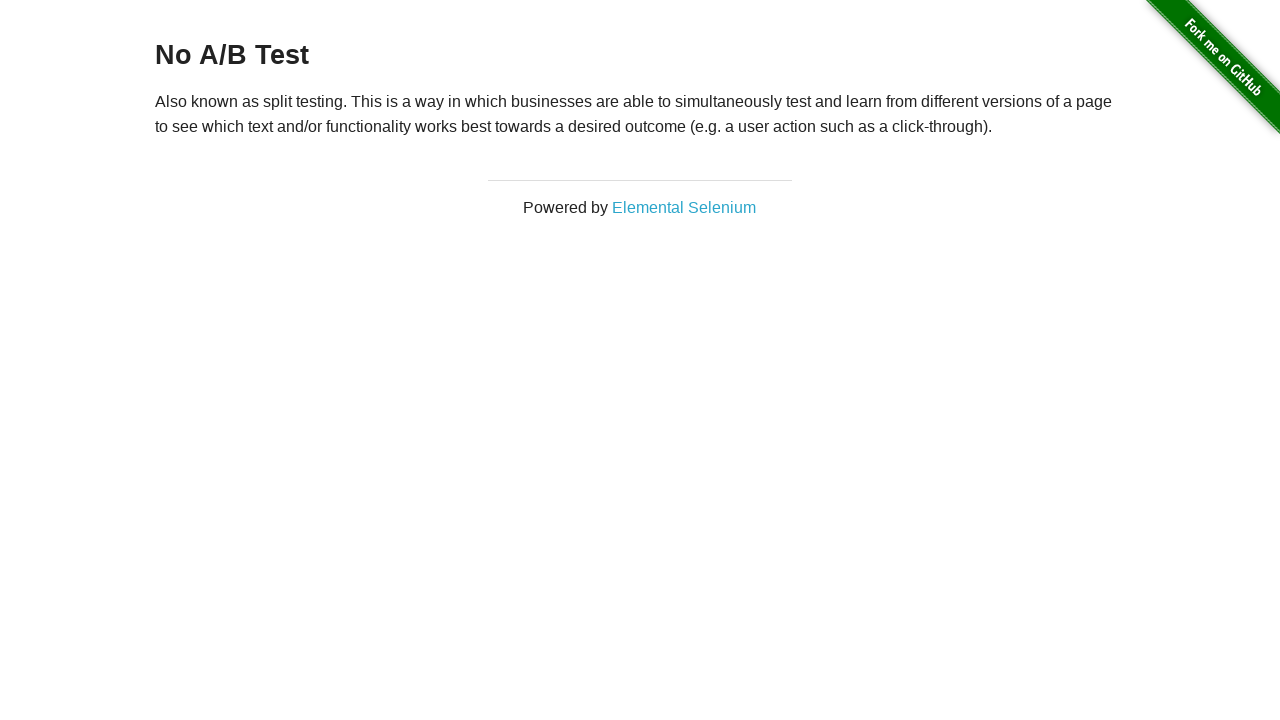

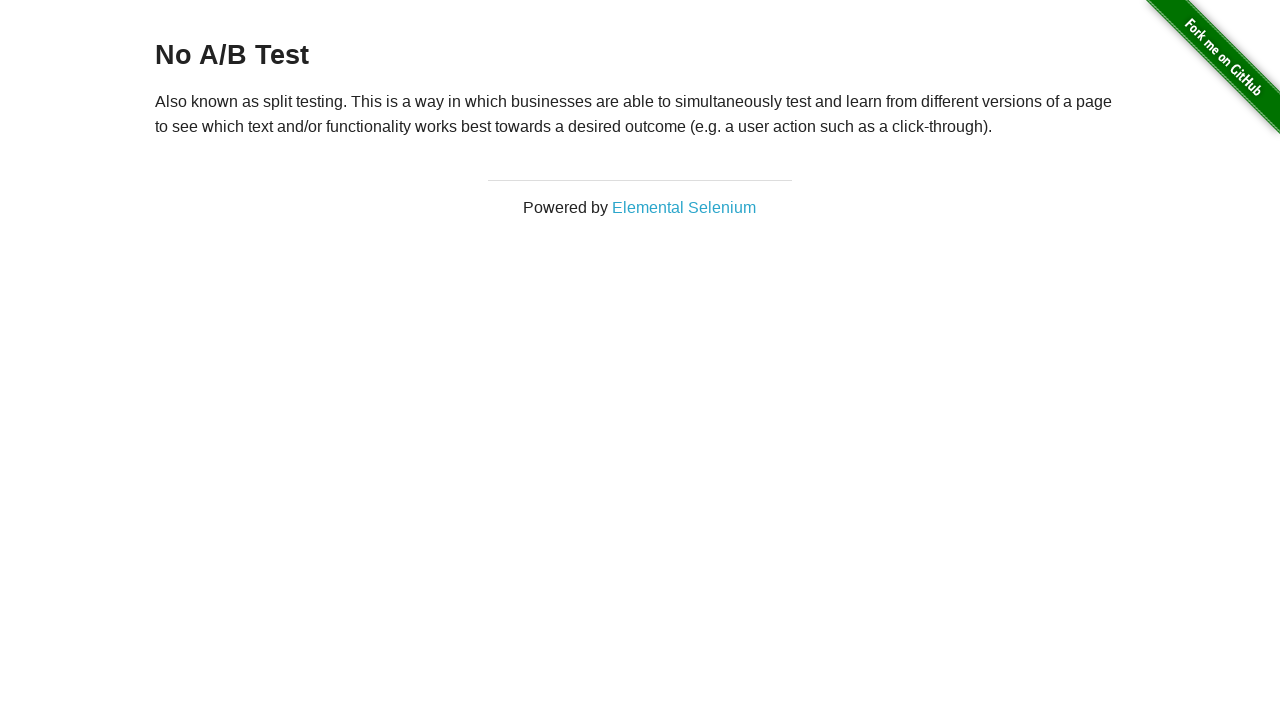